Tests that the browser back button works correctly with filter navigation

Starting URL: https://demo.playwright.dev/todomvc

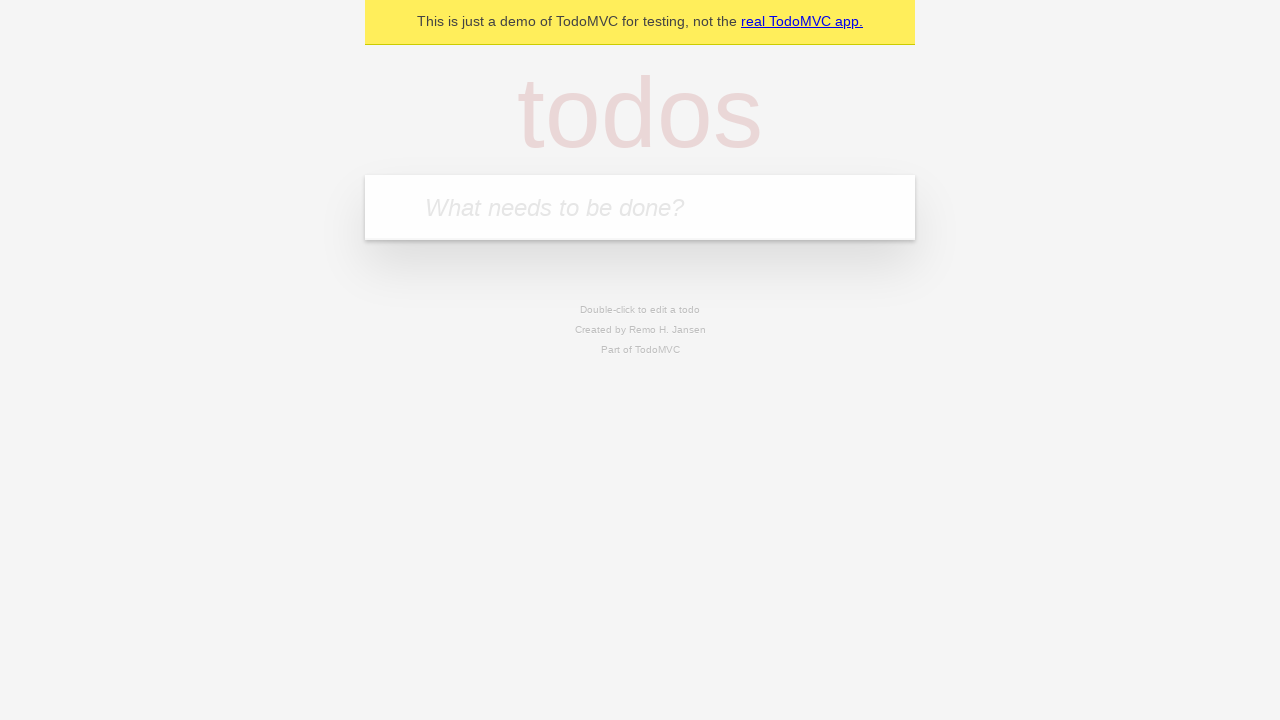

Filled todo input with 'buy some cheese' on internal:attr=[placeholder="What needs to be done?"i]
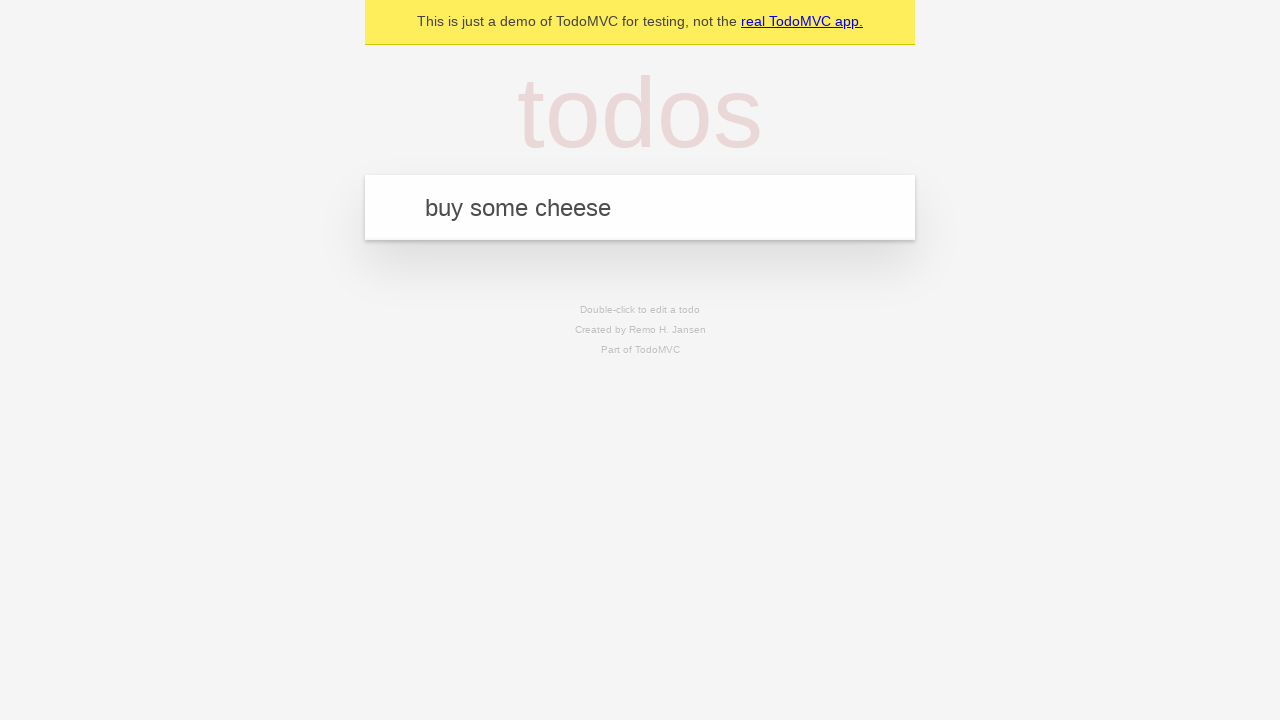

Pressed Enter to add first todo on internal:attr=[placeholder="What needs to be done?"i]
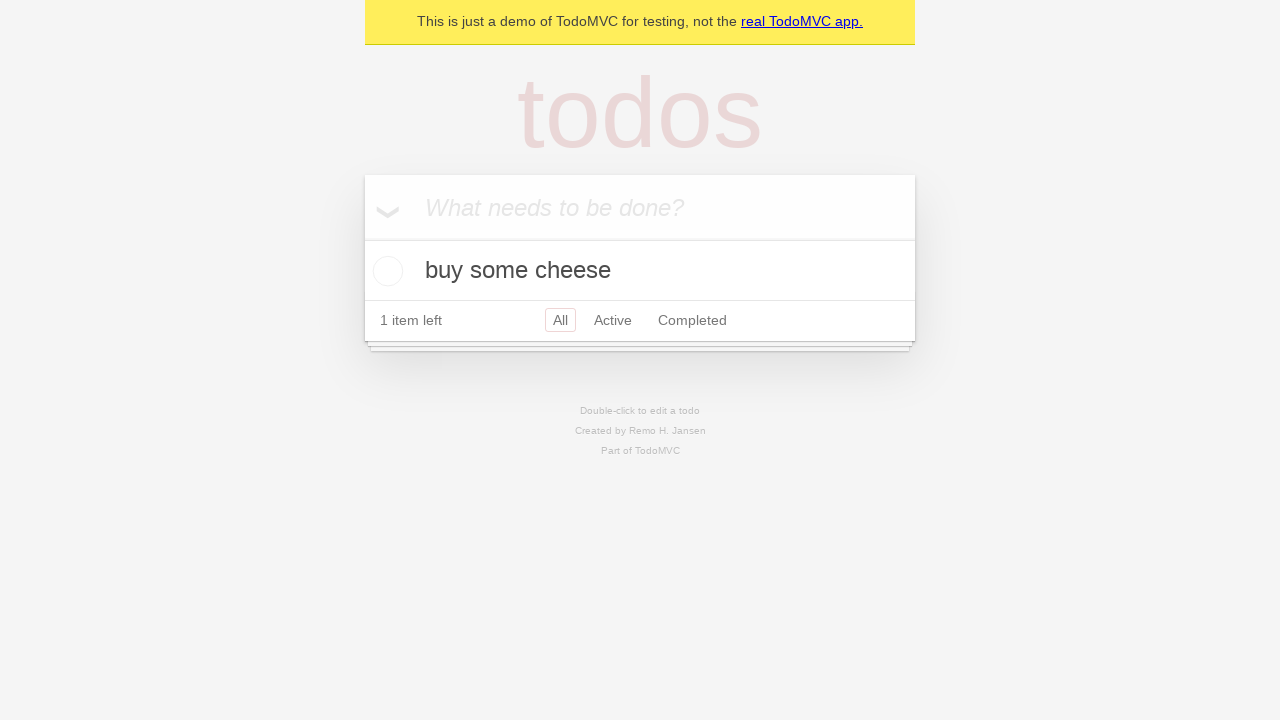

Filled todo input with 'feed the cat' on internal:attr=[placeholder="What needs to be done?"i]
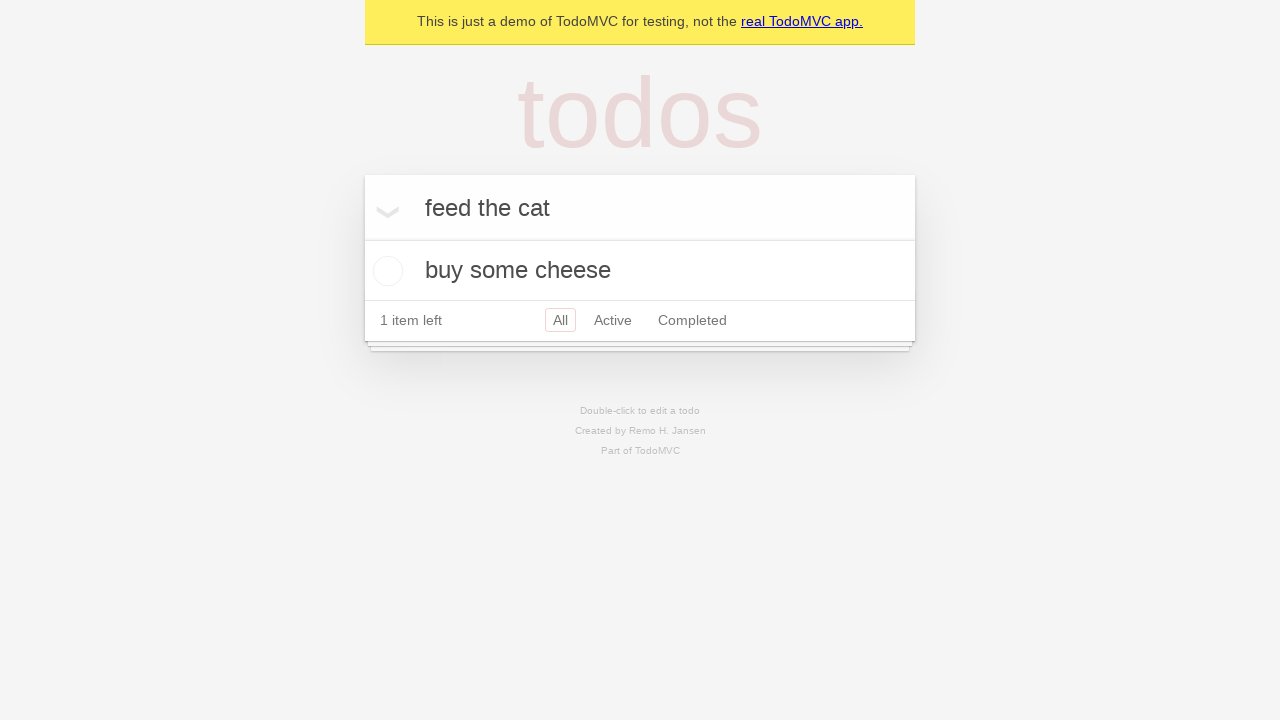

Pressed Enter to add second todo on internal:attr=[placeholder="What needs to be done?"i]
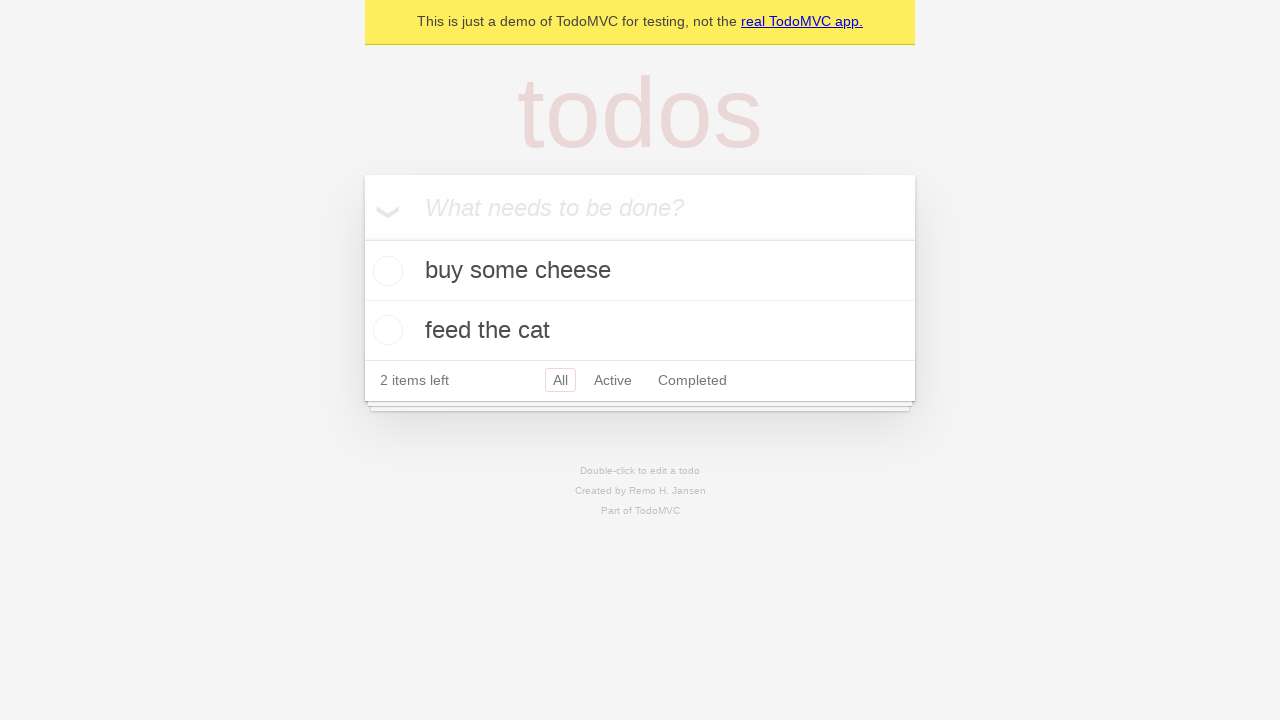

Filled todo input with 'book a doctors appointment' on internal:attr=[placeholder="What needs to be done?"i]
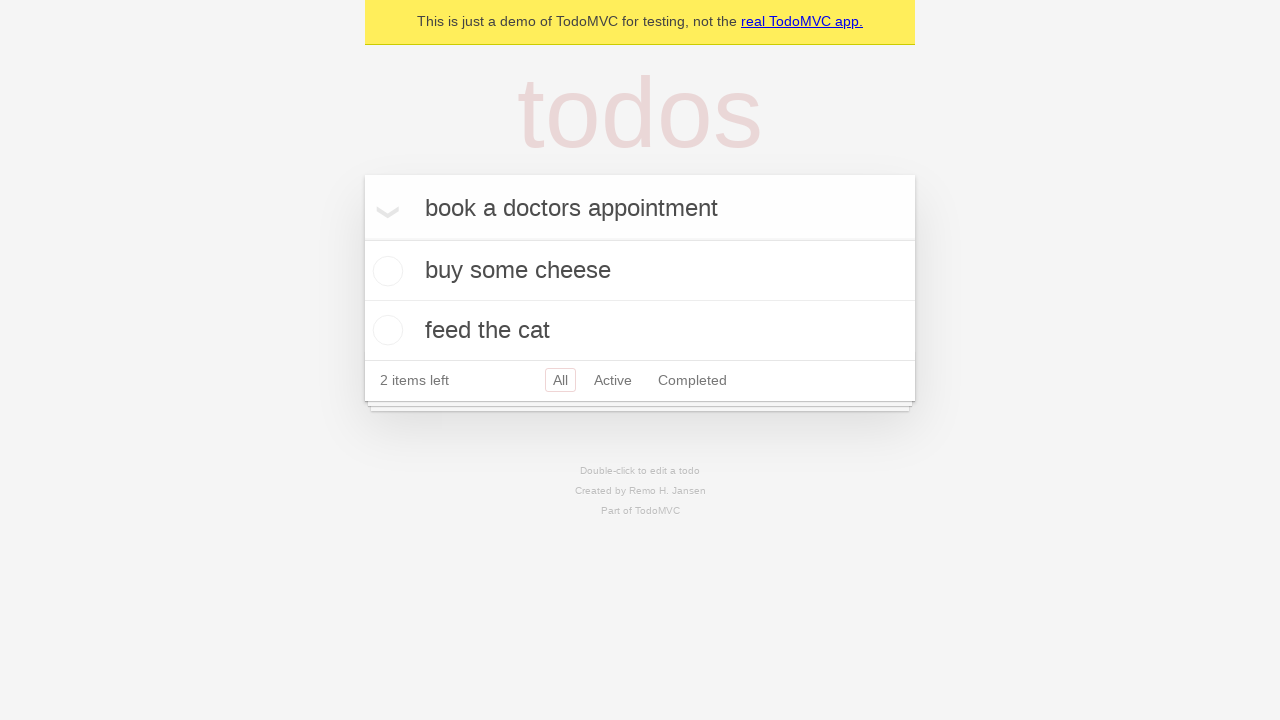

Pressed Enter to add third todo on internal:attr=[placeholder="What needs to be done?"i]
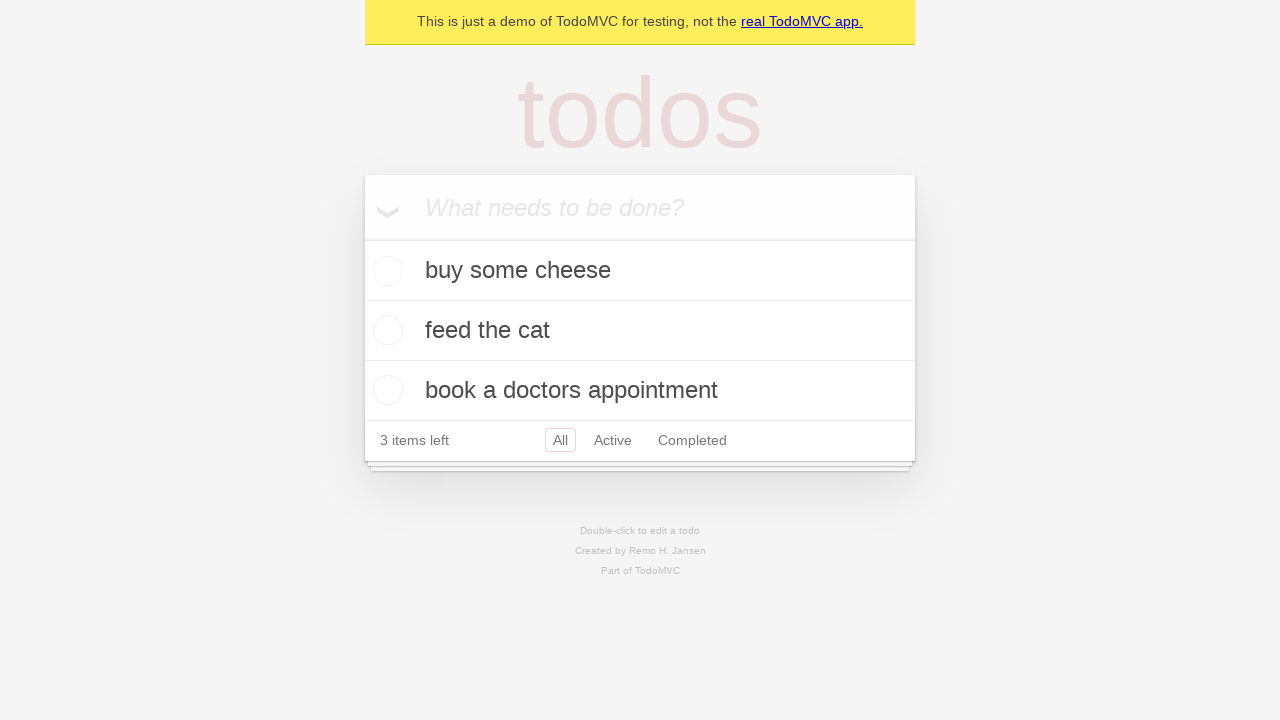

Checked the second todo item as completed at (385, 330) on internal:testid=[data-testid="todo-item"s] >> nth=1 >> internal:role=checkbox
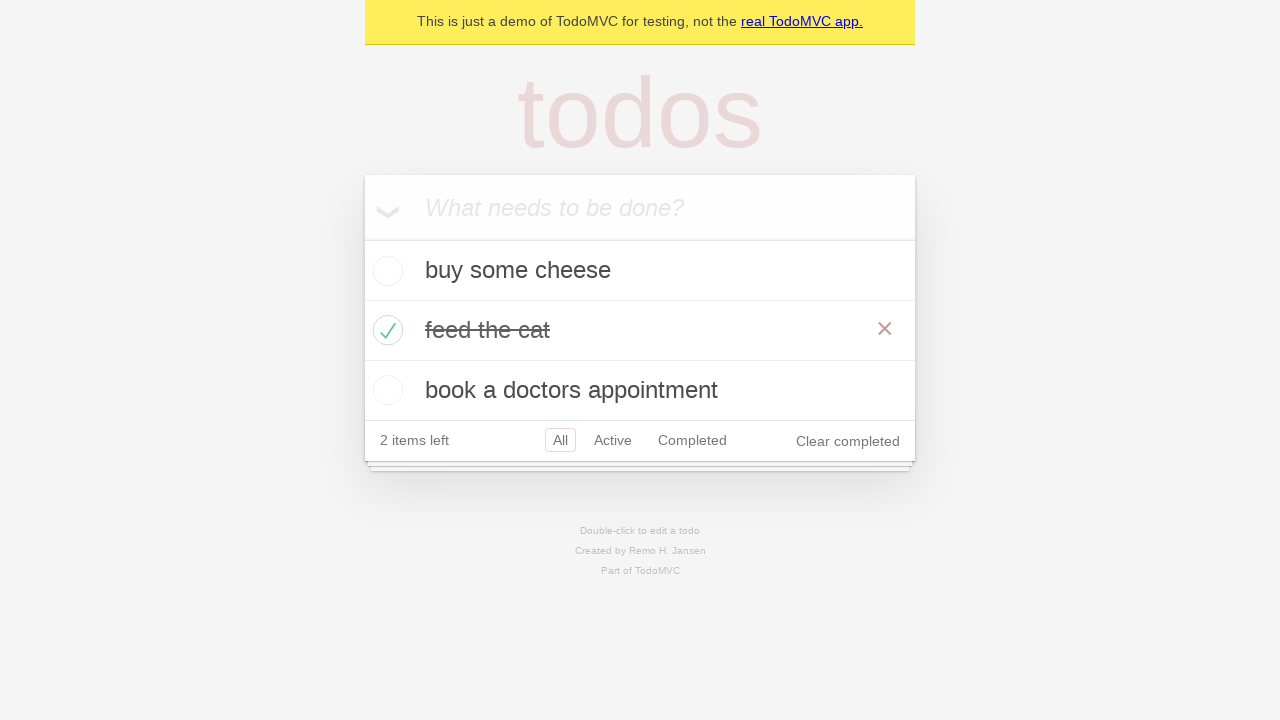

Clicked 'All' filter link at (560, 440) on internal:role=link[name="All"i]
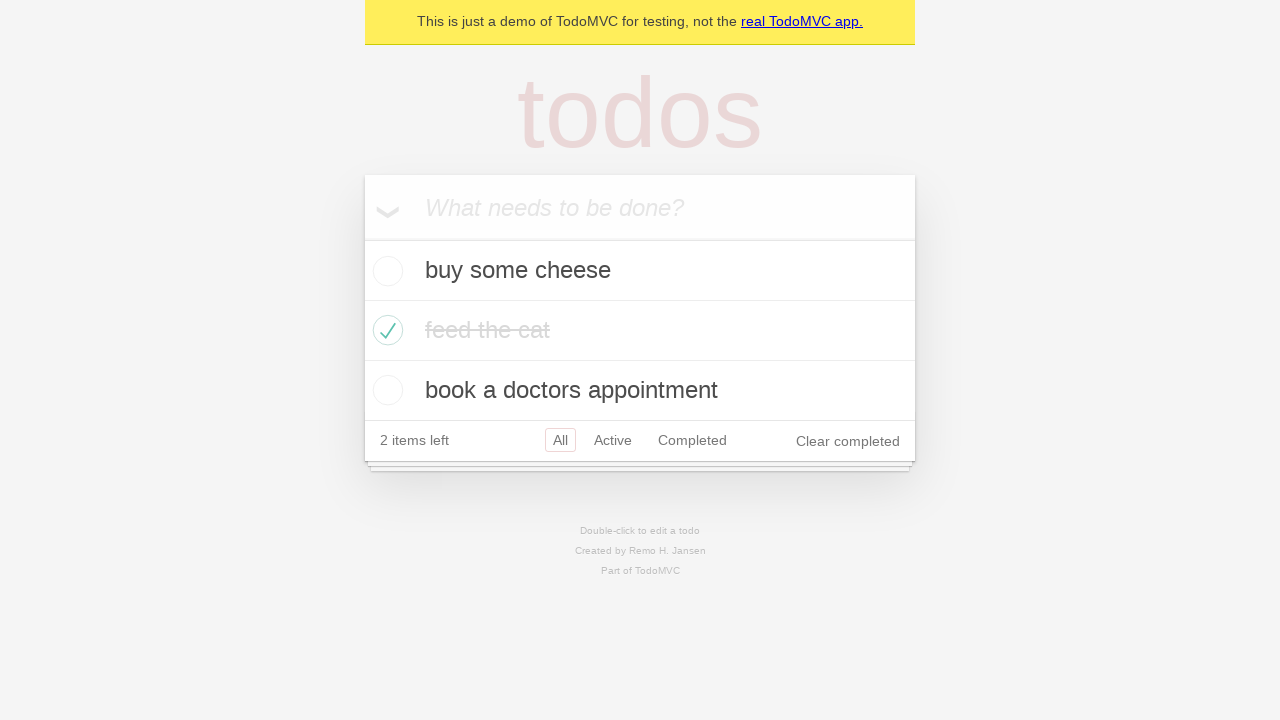

Clicked 'Active' filter link at (613, 440) on internal:role=link[name="Active"i]
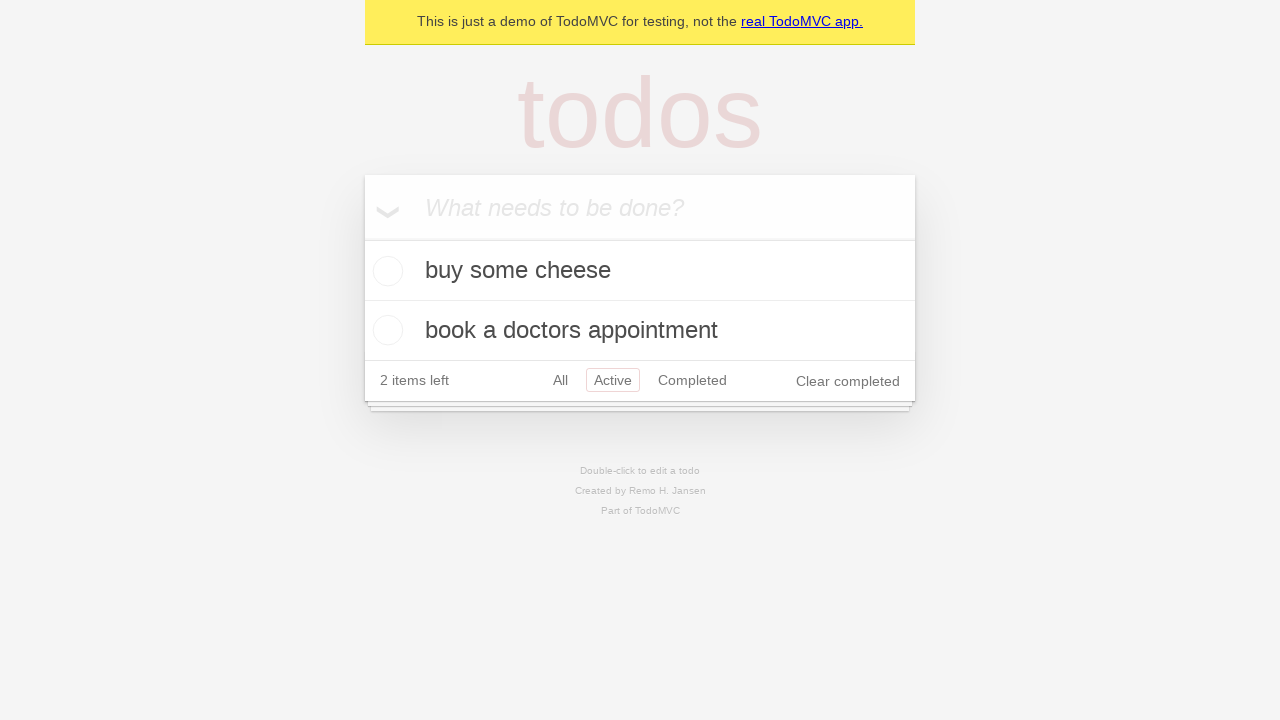

Clicked 'Completed' filter link at (692, 380) on internal:role=link[name="Completed"i]
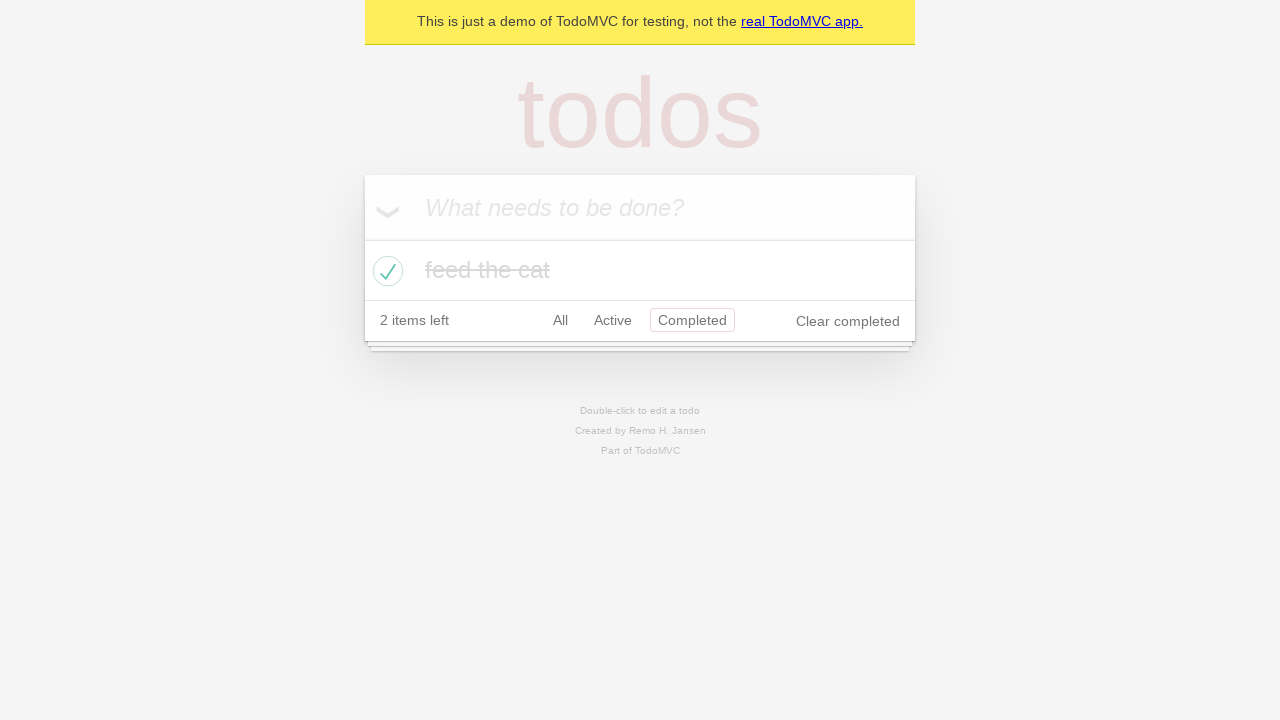

Navigated back using browser back button
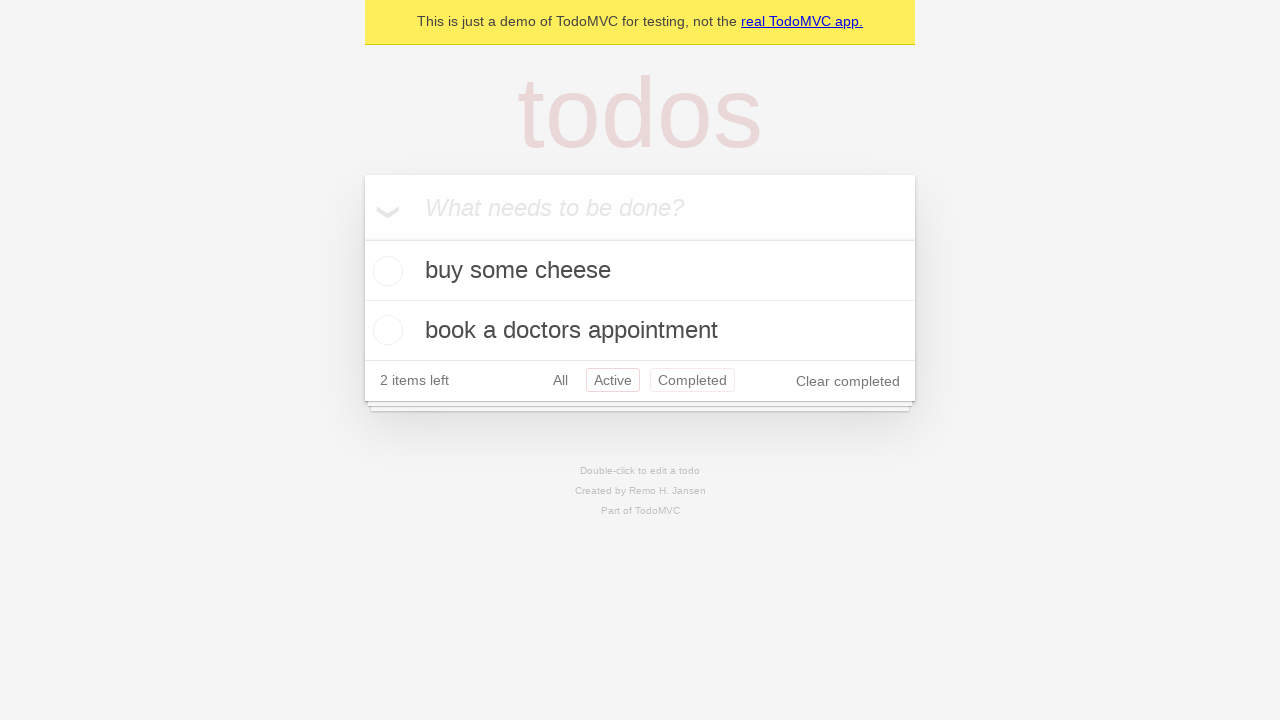

Navigated back again using browser back button
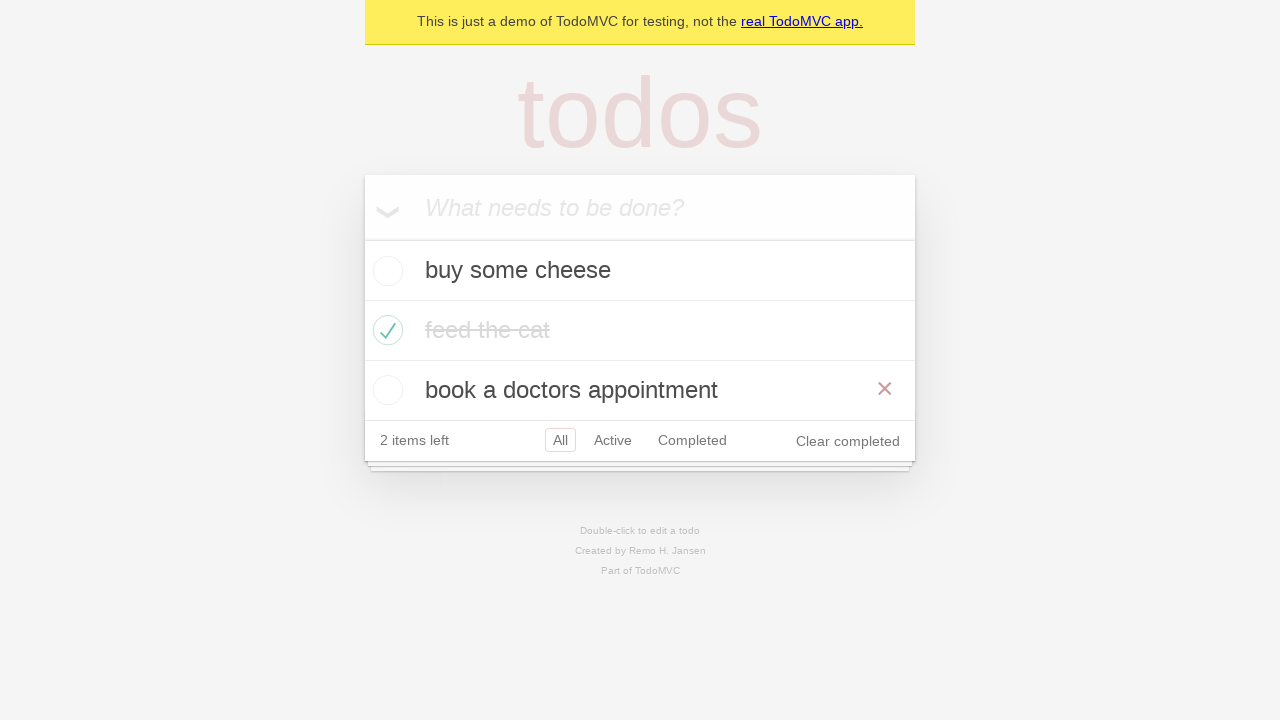

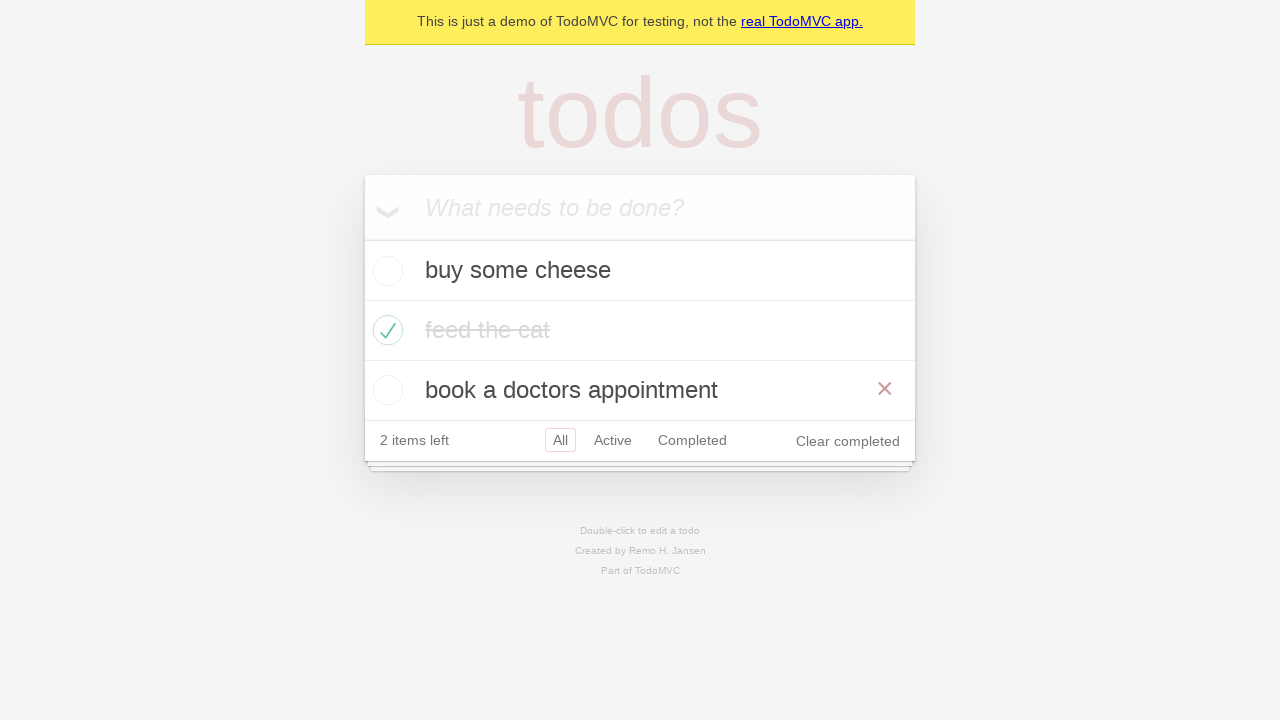